Navigates to NuGet website and performs keyboard input actions typing text

Starting URL: https://nuget.org

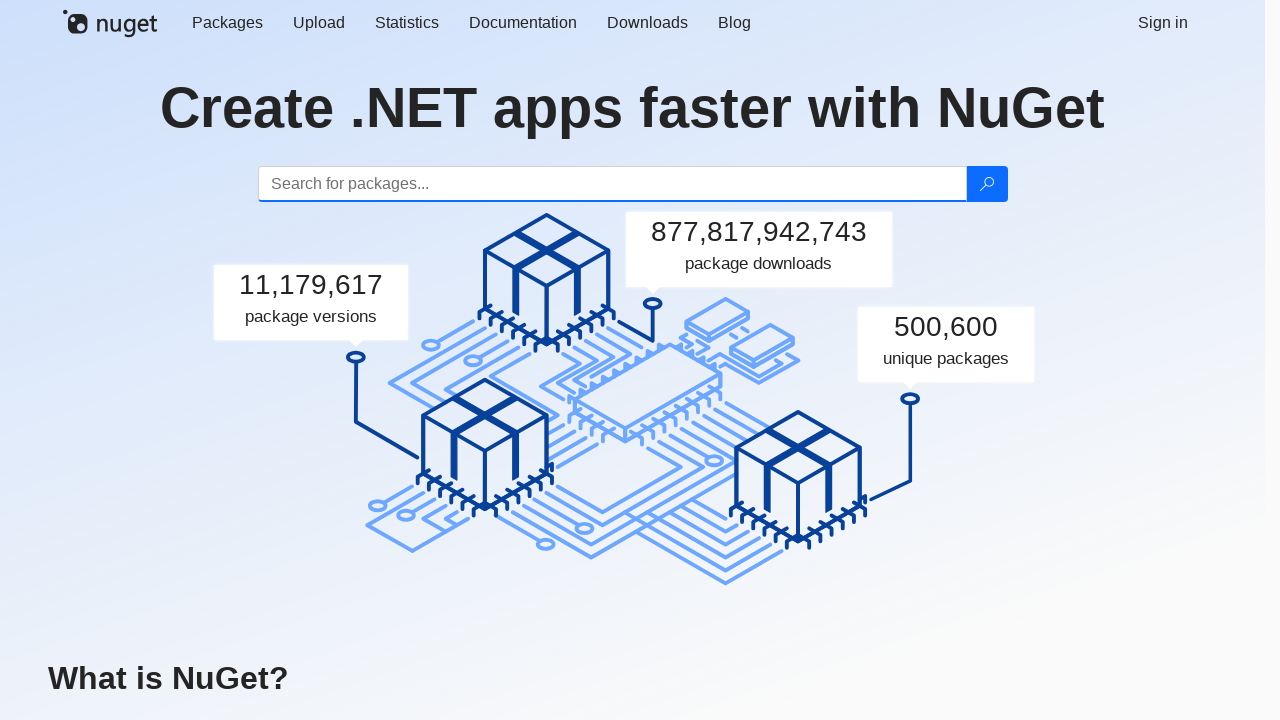

Waited for page to reach domcontentloaded state
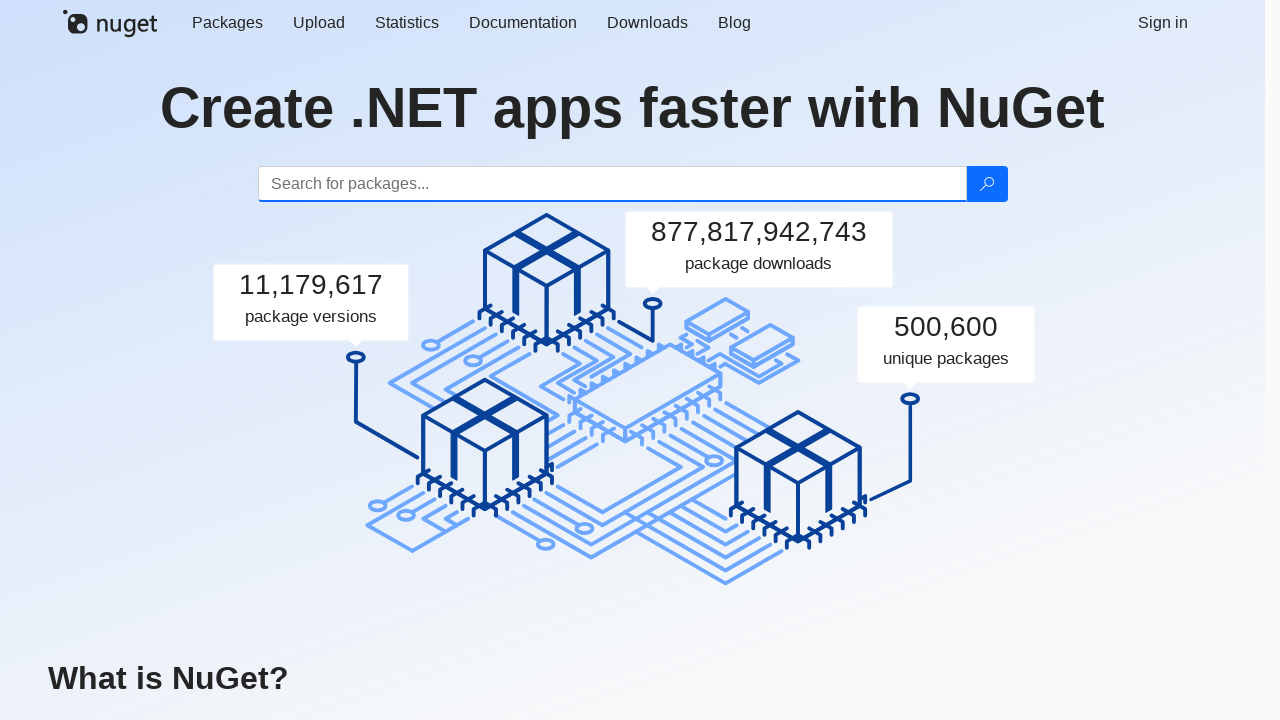

Clicked on search input field at (612, 184) on #search
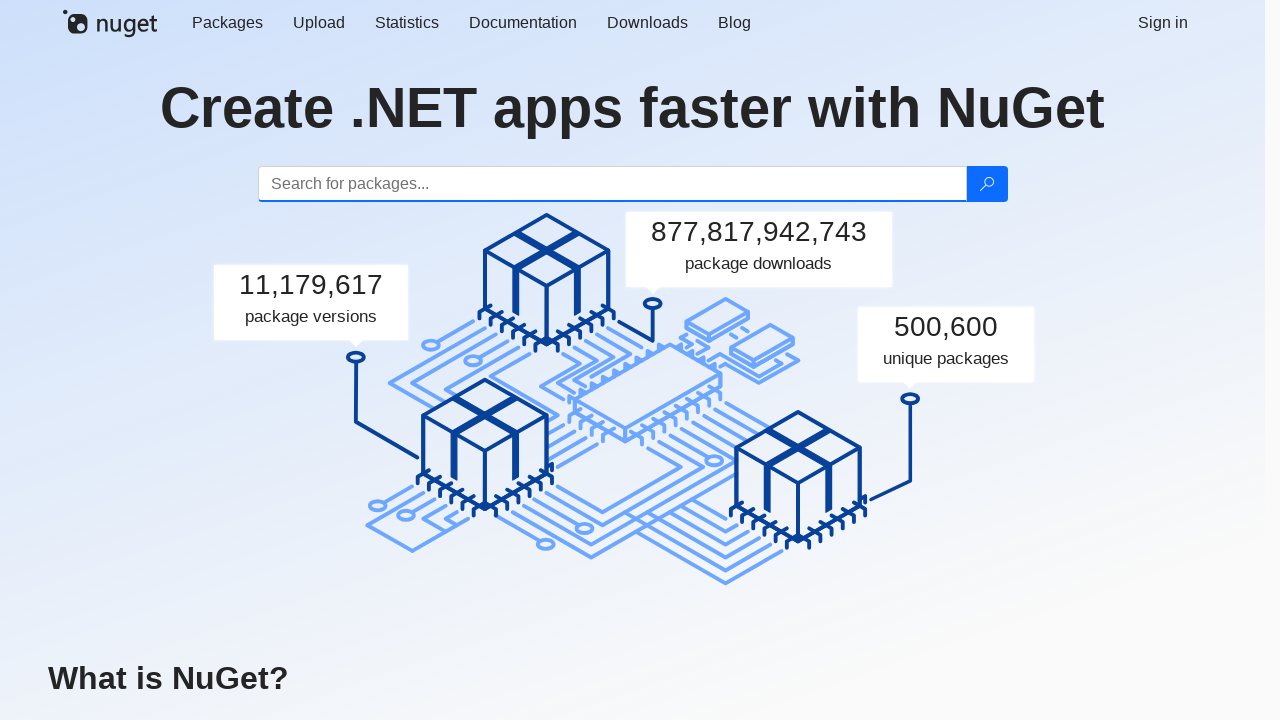

Typed 'abc' into search field
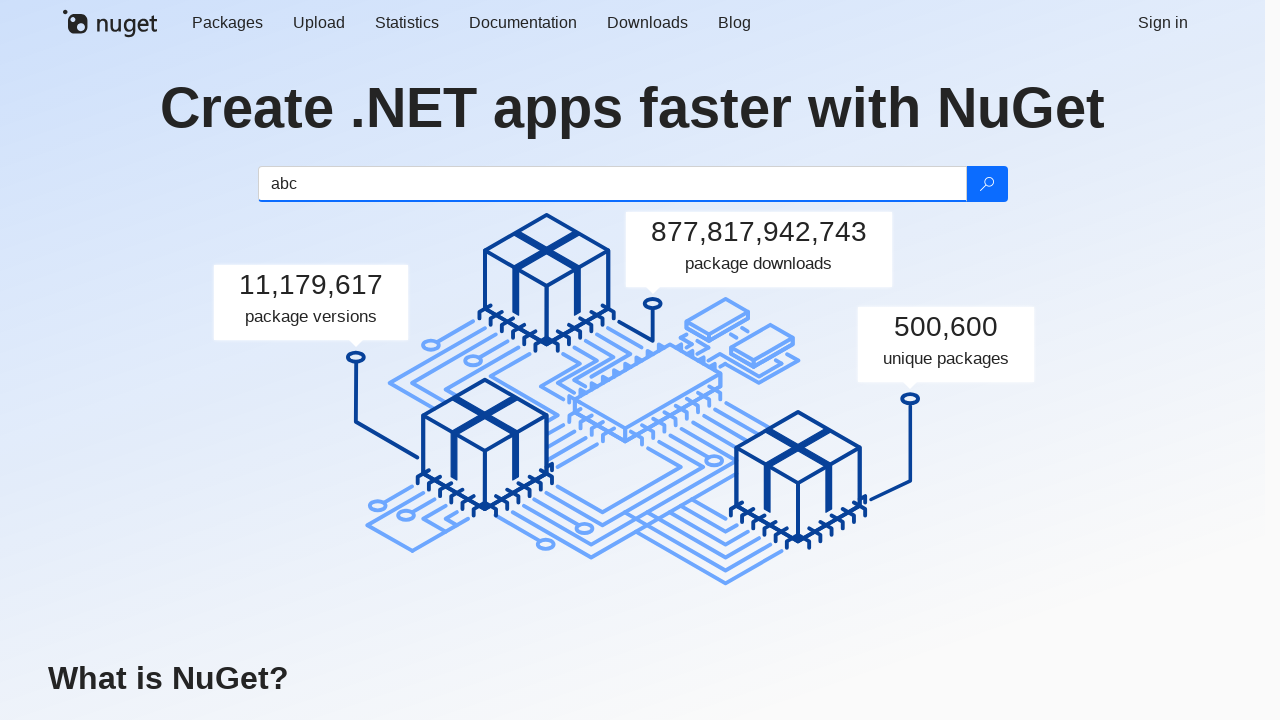

Typed 'Hi,' into search field
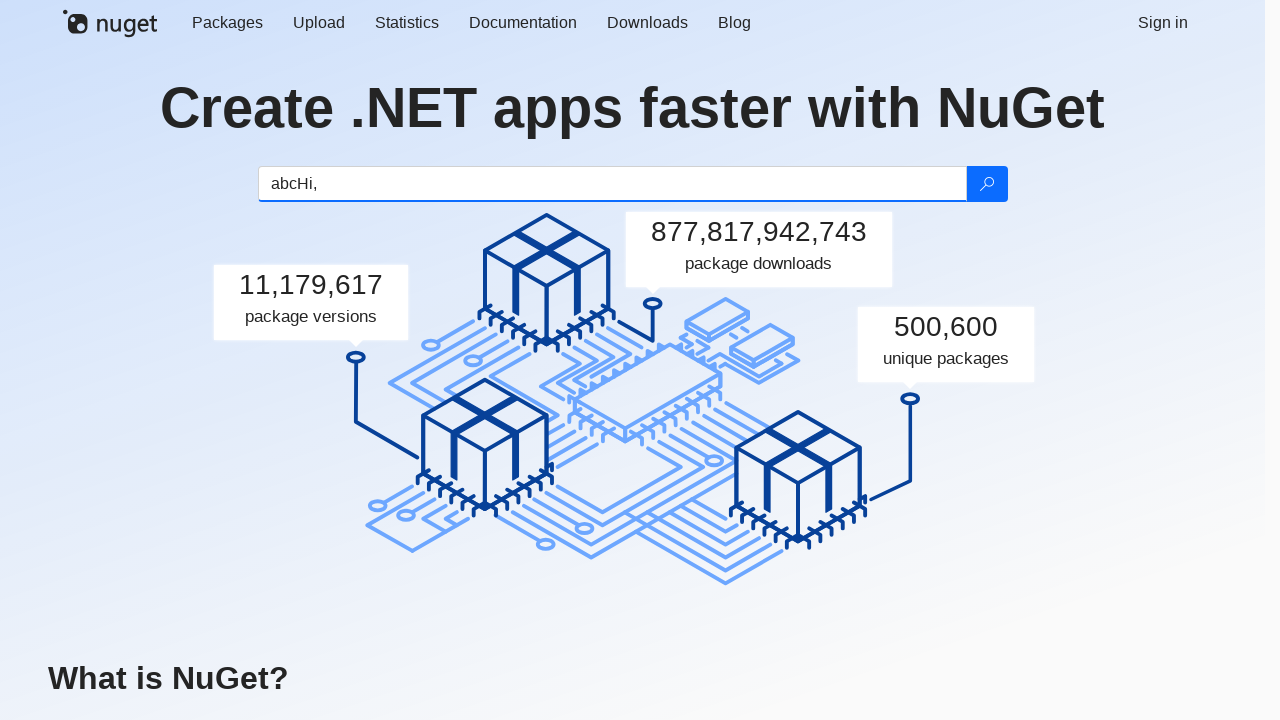

Waited 1000ms
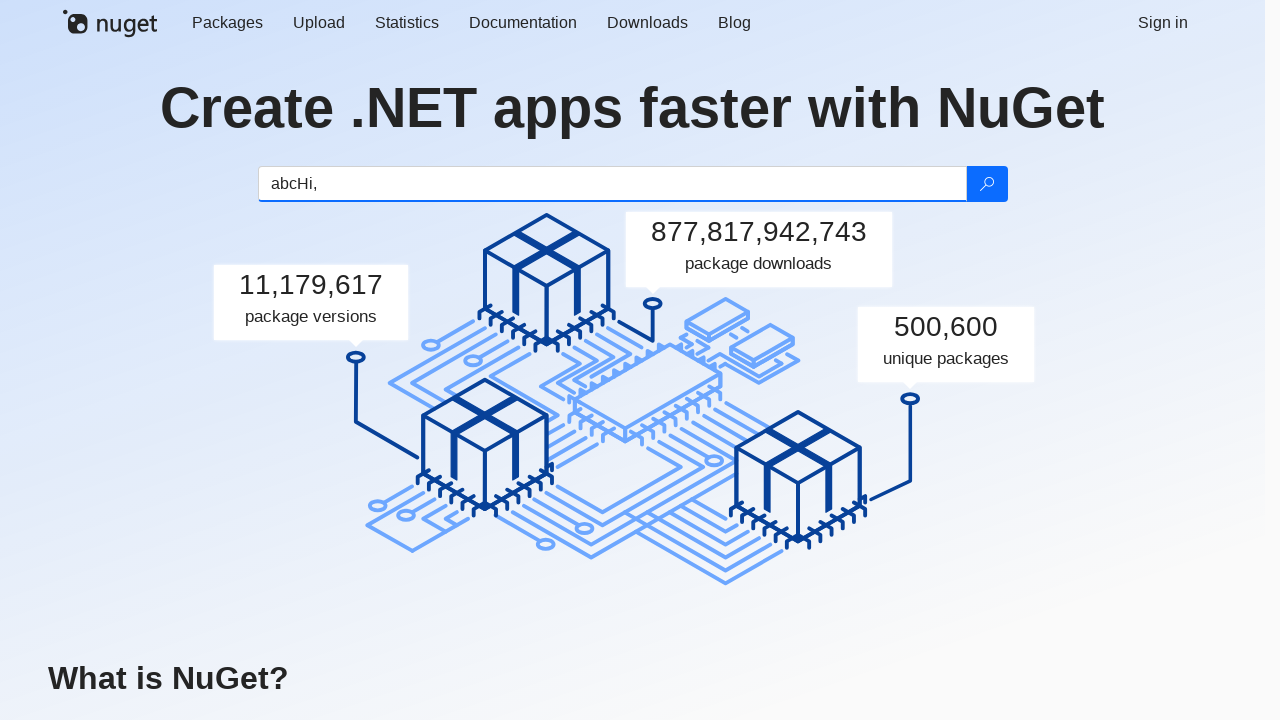

Typed 'World' into search field
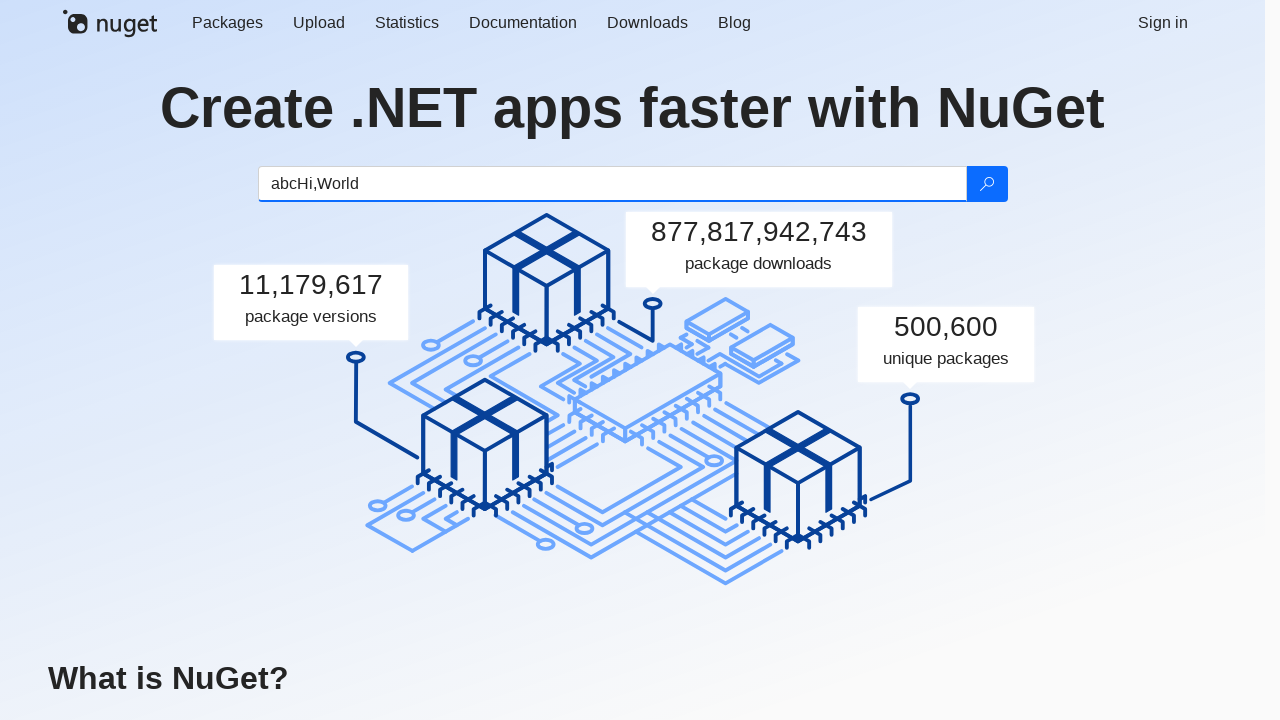

Waited 1000ms
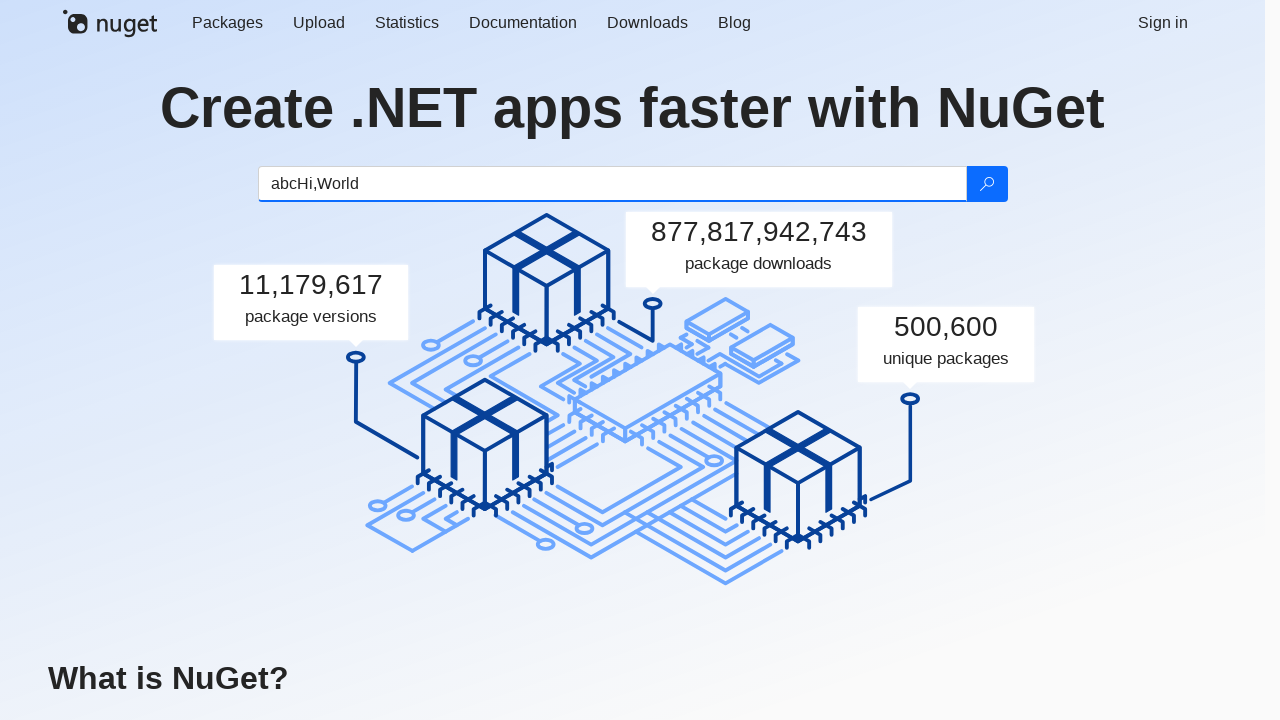

Typed '!' into search field
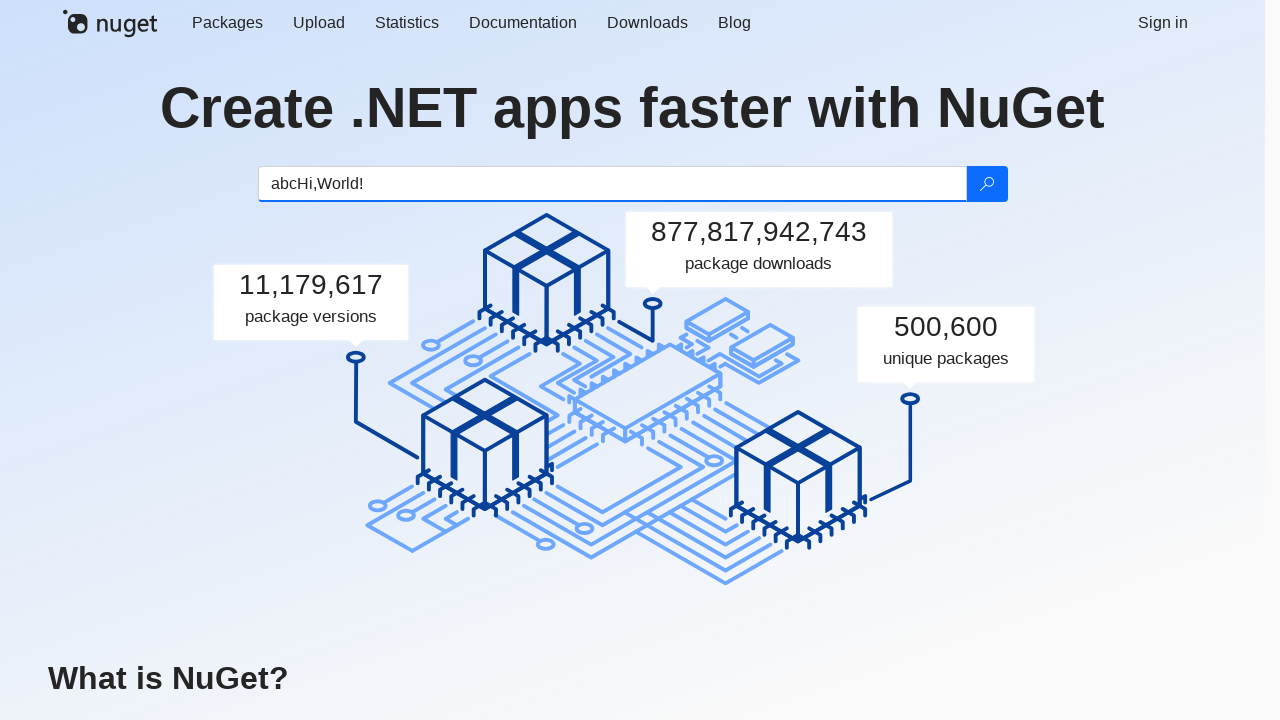

Waited 1000ms
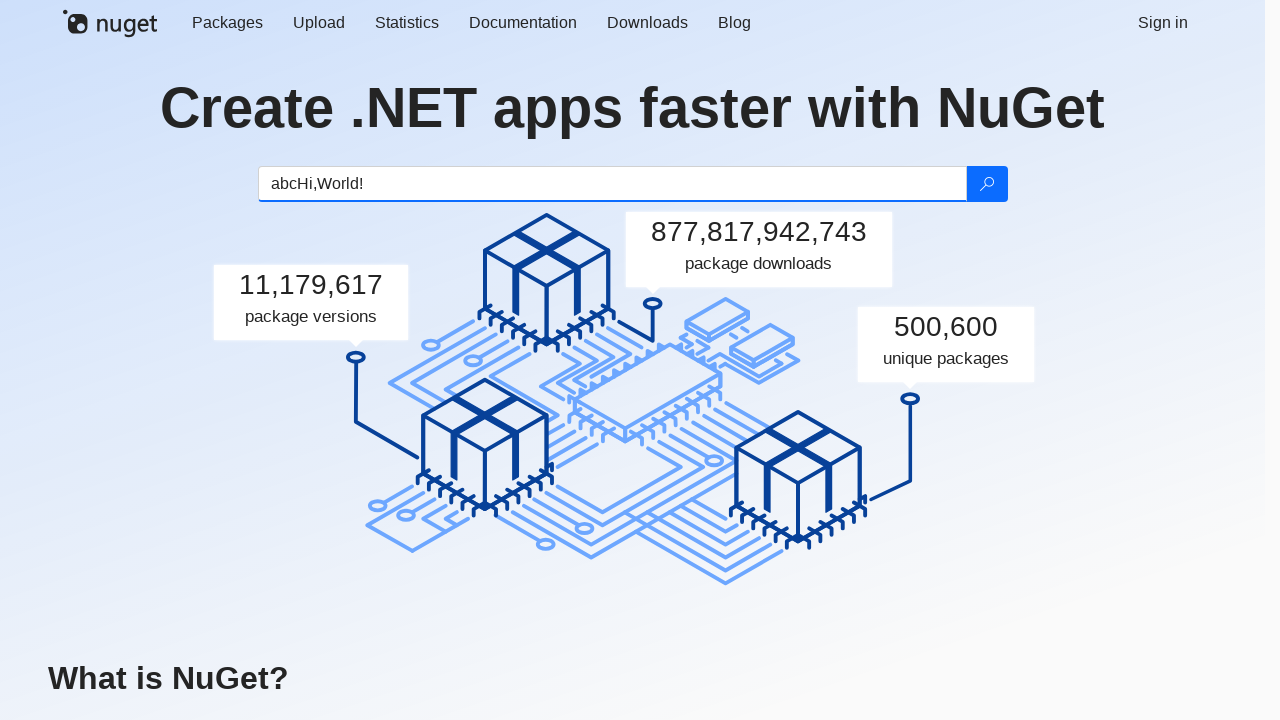

Typed 'qwe' into search field
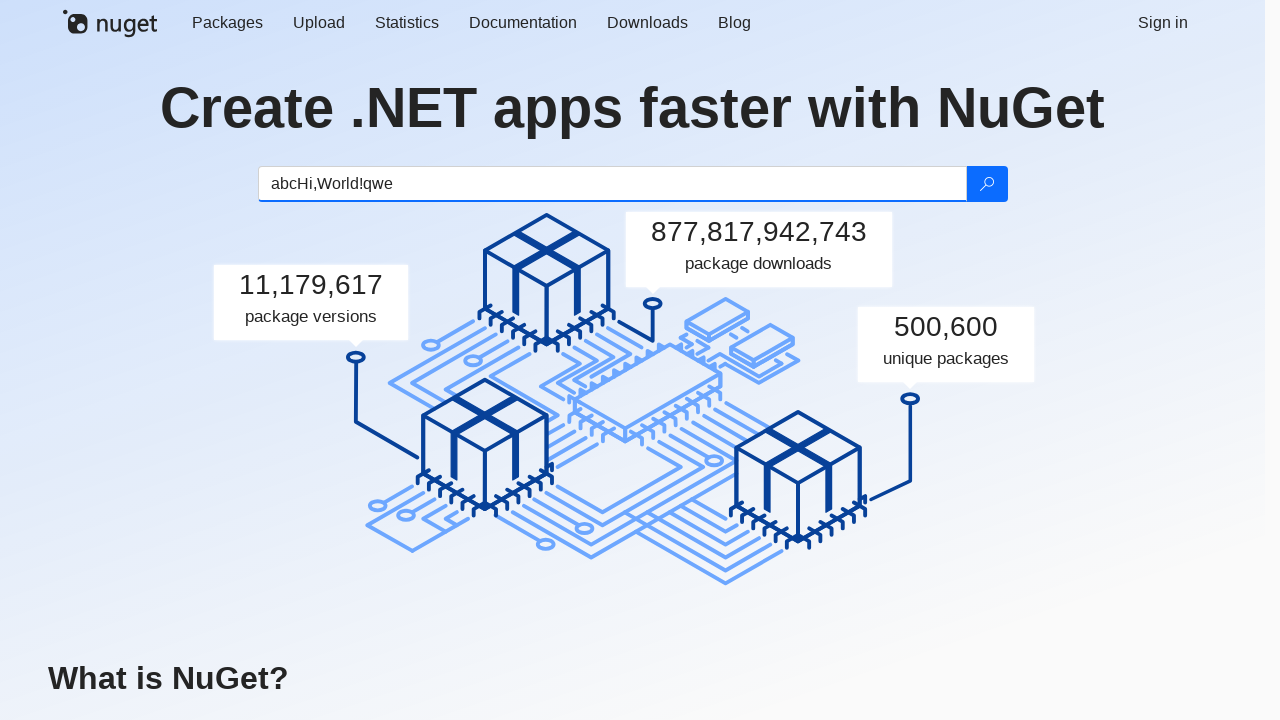

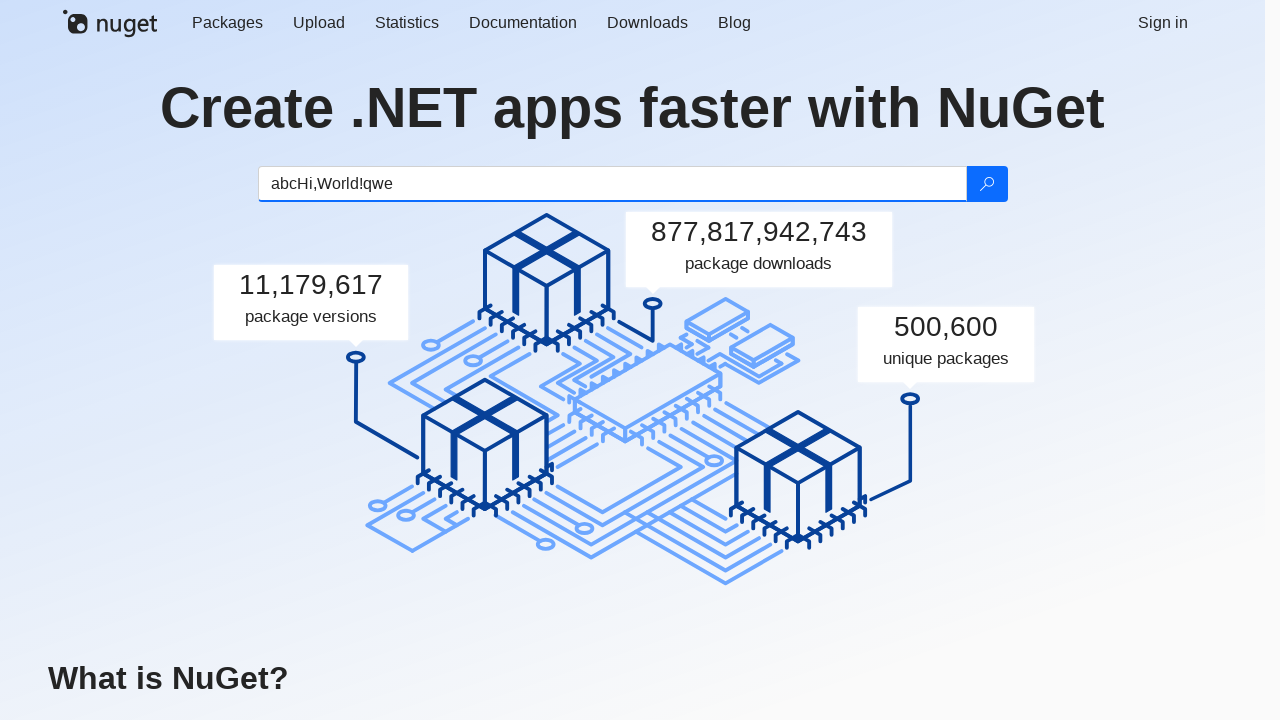